Tests creating a new book entry by navigating to the Add Book page and filling in book details (name, author, quantity, price) then submitting the form.

Starting URL: https://react-book-management-app.netlify.app/

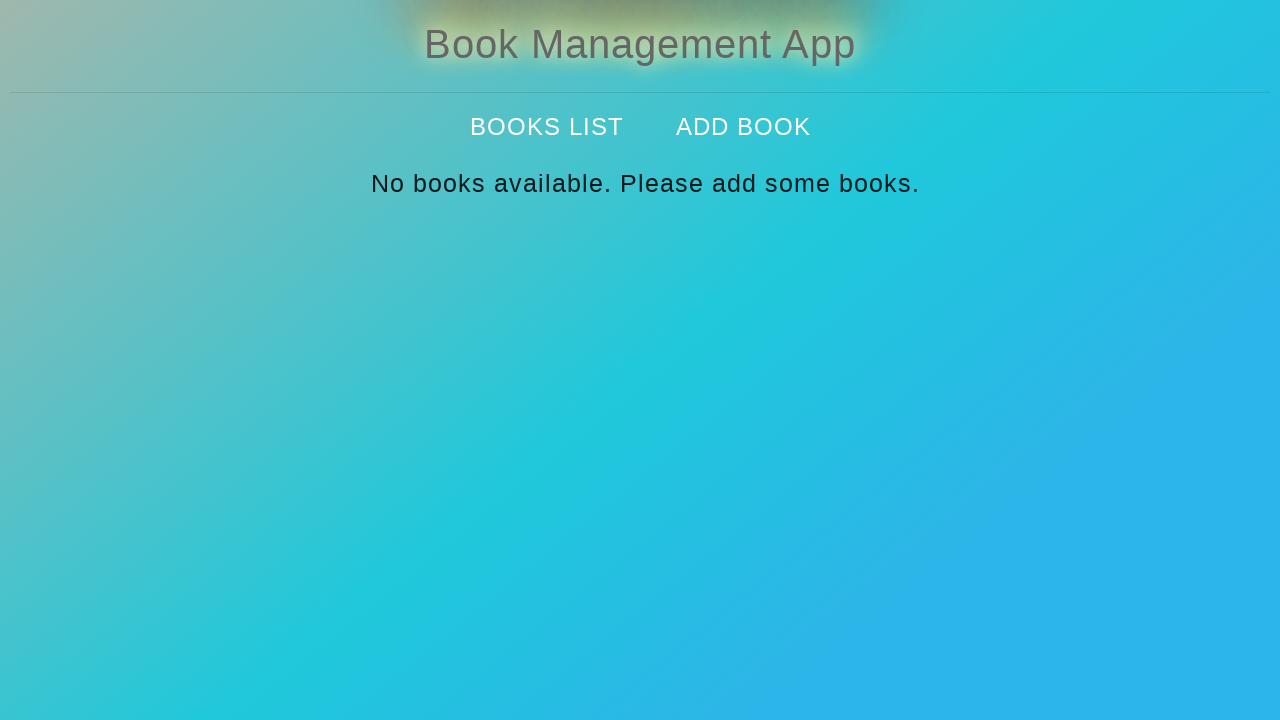

Clicked on Add Book link to navigate to book creation page at (743, 126) on xpath=//a[text()='Add Book']
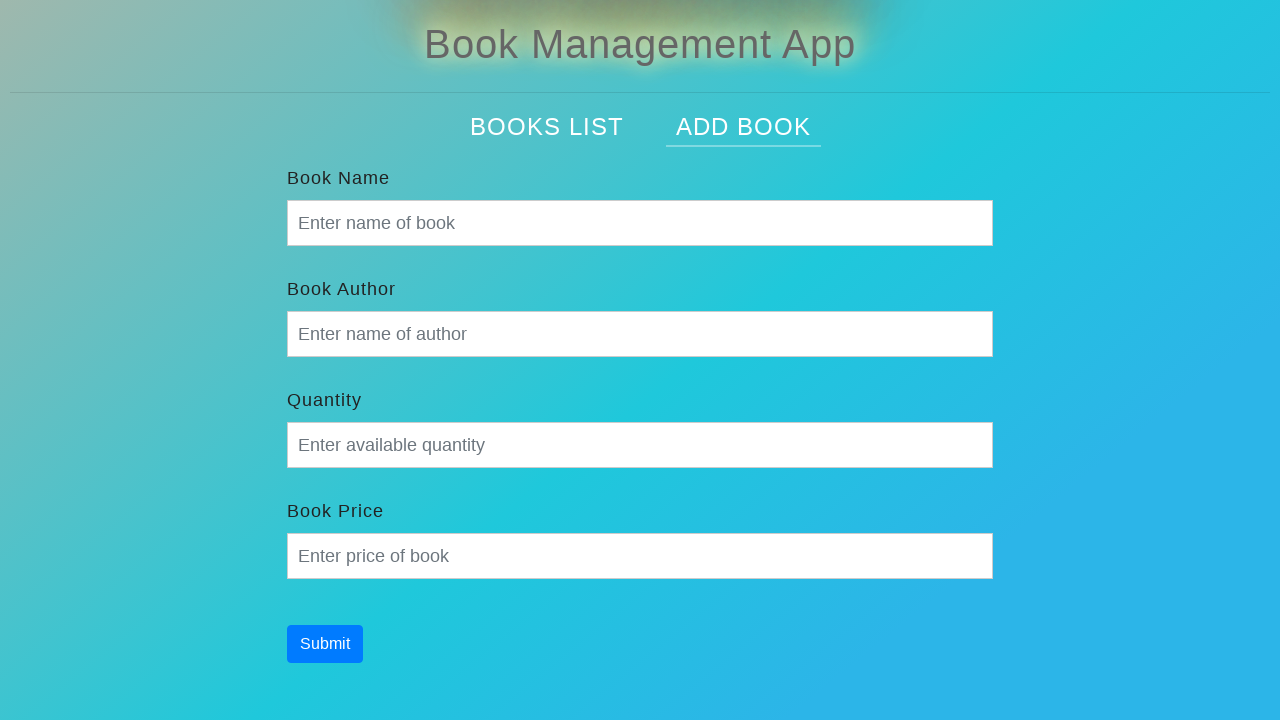

Filled in book name field with 'War and Peace' on //input[@id='name']
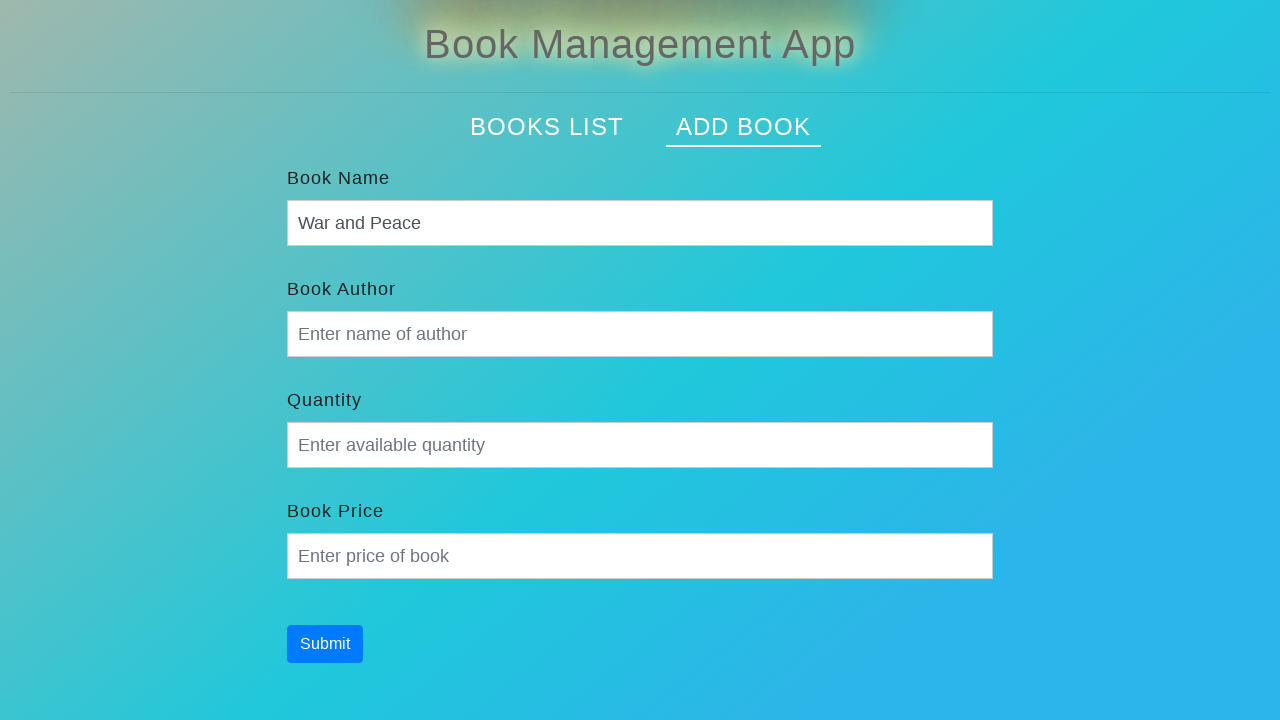

Filled in author field with 'Leo Tolstoy' on //input[@id='author']
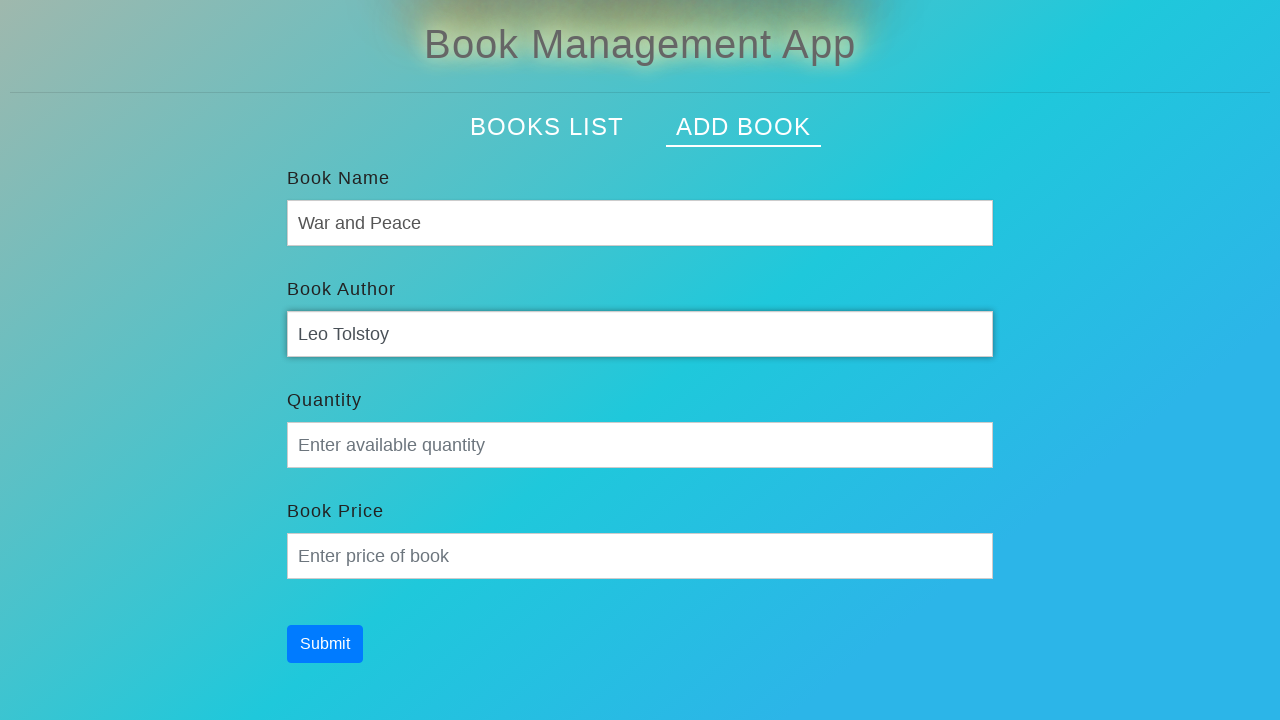

Filled in quantity field with '20' on //input[@id='quantity']
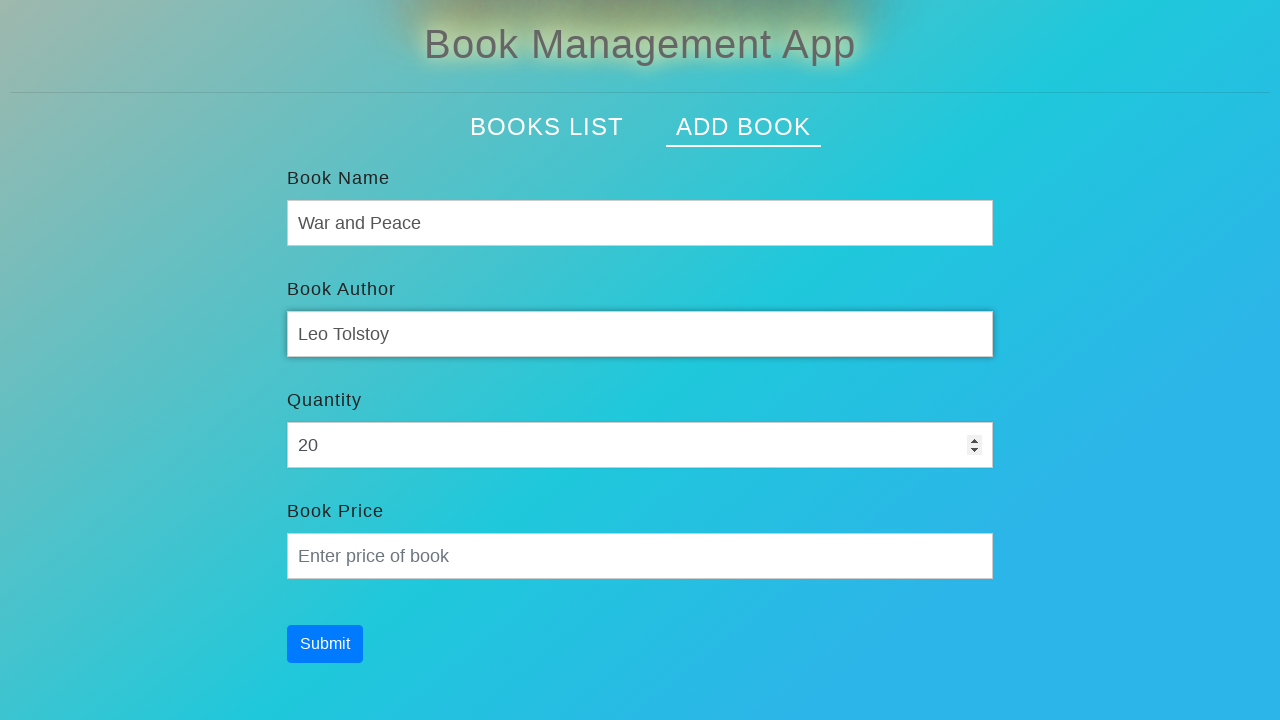

Filled in price field with '200' on //input[@id='price']
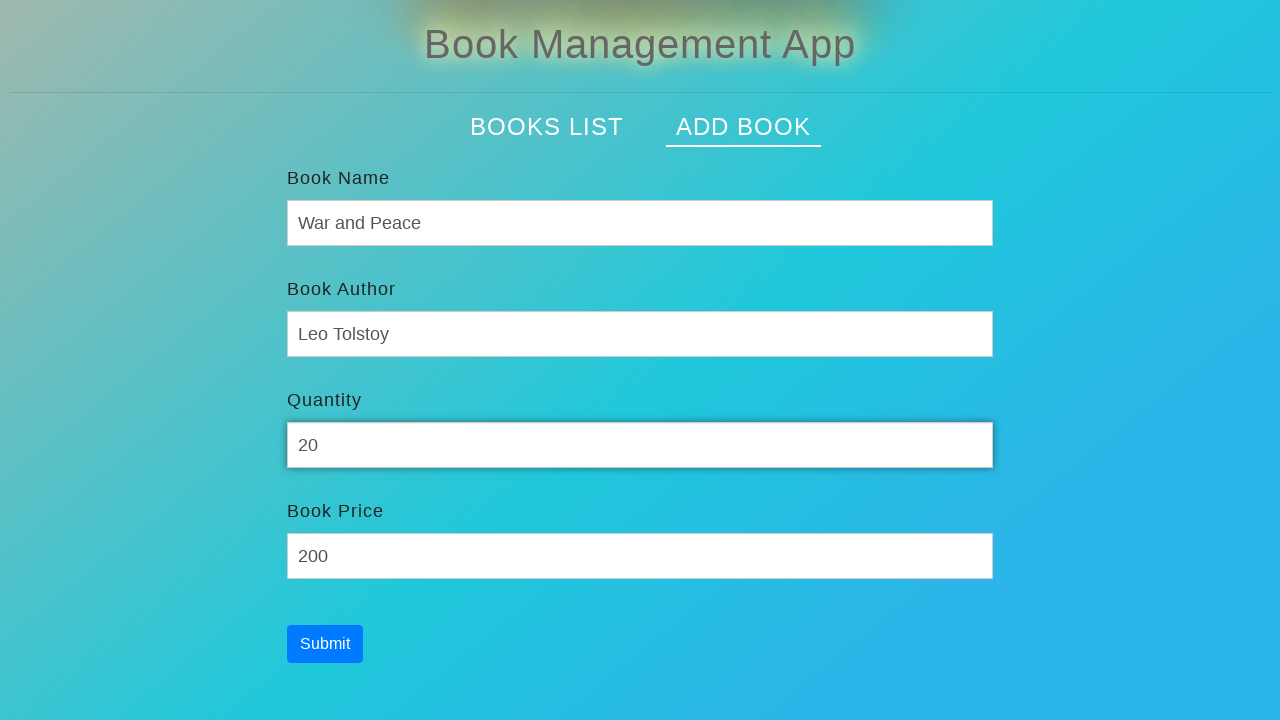

Clicked submit button to create the book entry at (325, 644) on xpath=//button[@type='submit']
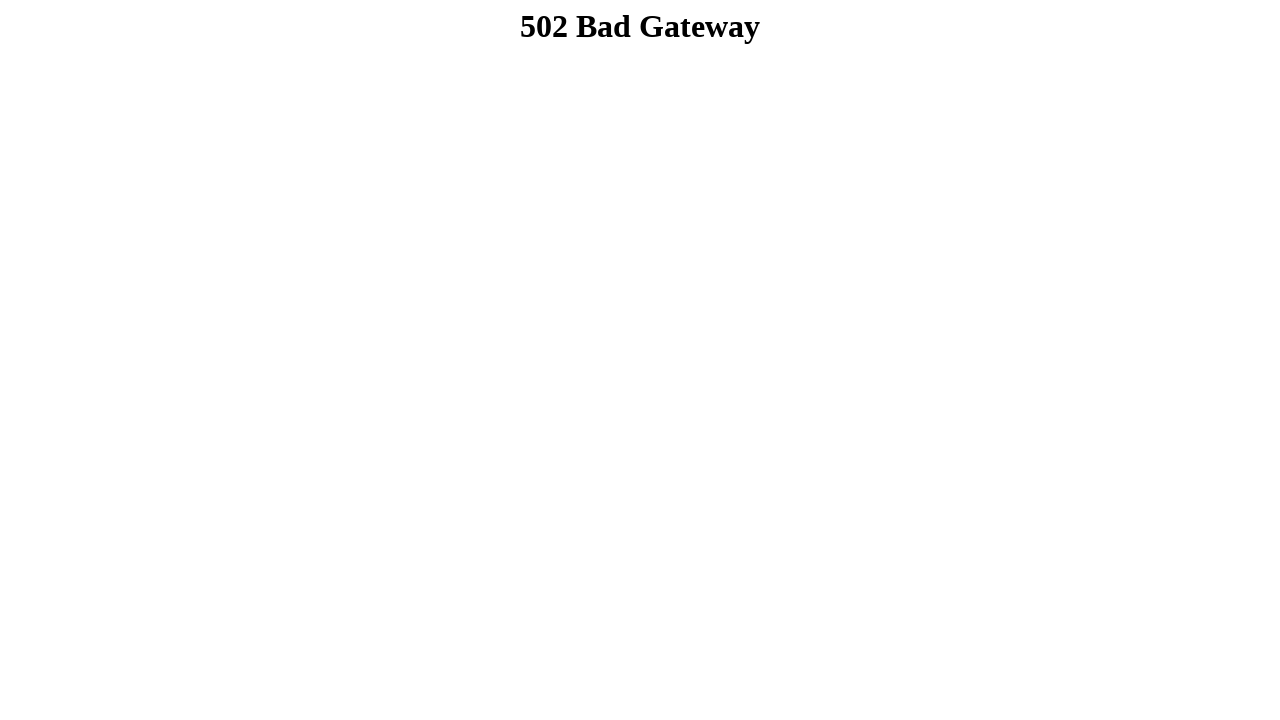

Waited for form submission to complete
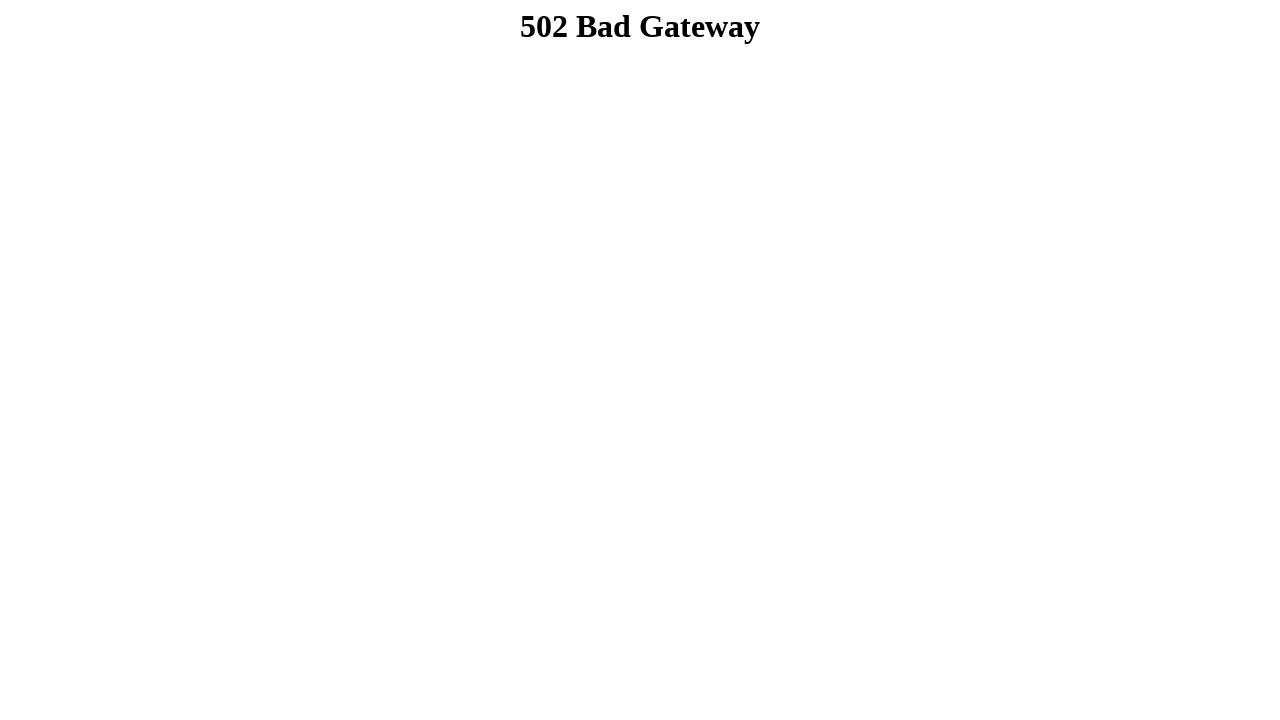

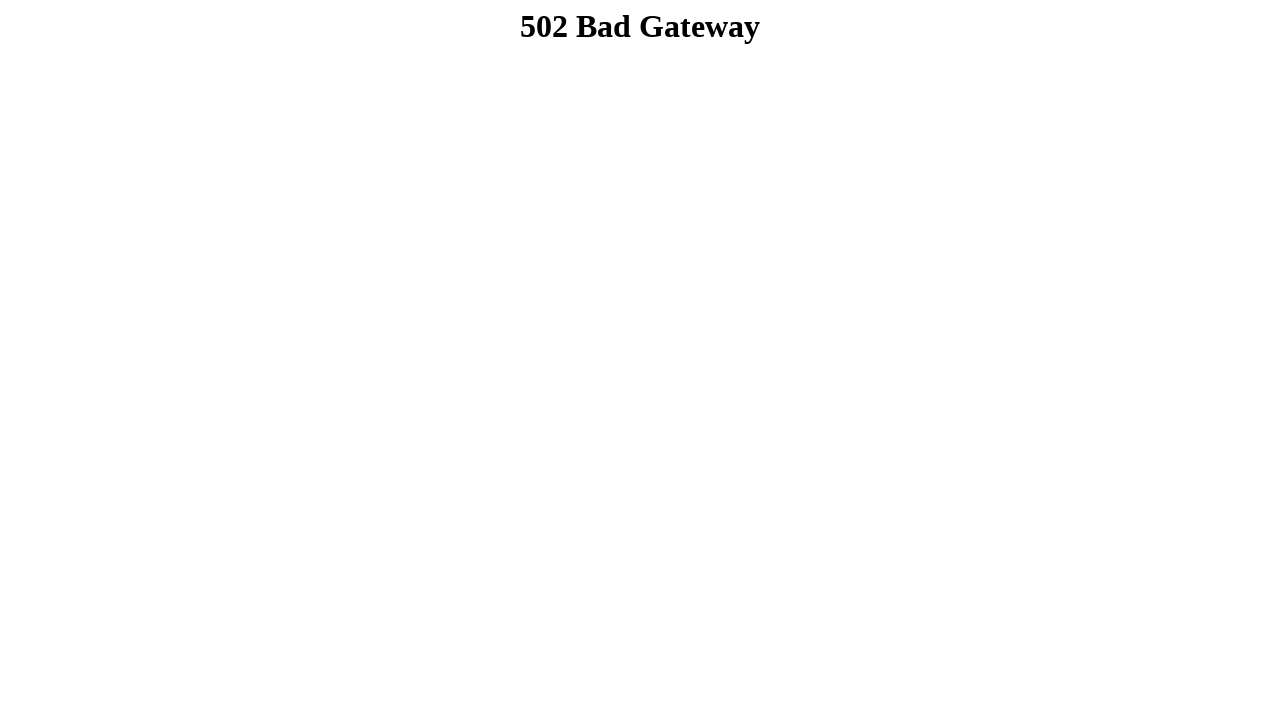